Tests date picker functionality on a web form by clicking the date input field and selecting a specific day (14) from the calendar popup

Starting URL: https://www.selenium.dev/selenium/web/web-form.html

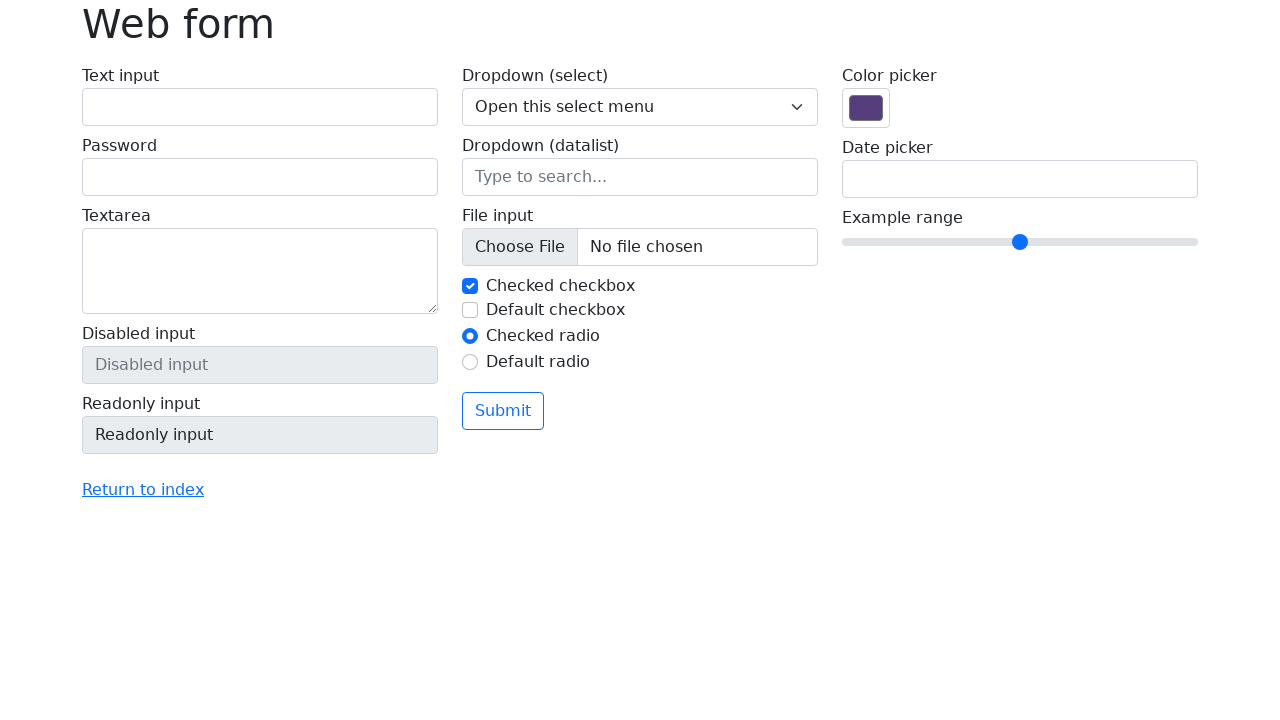

Clicked date input field to open the date picker at (1020, 179) on input[name='my-date']
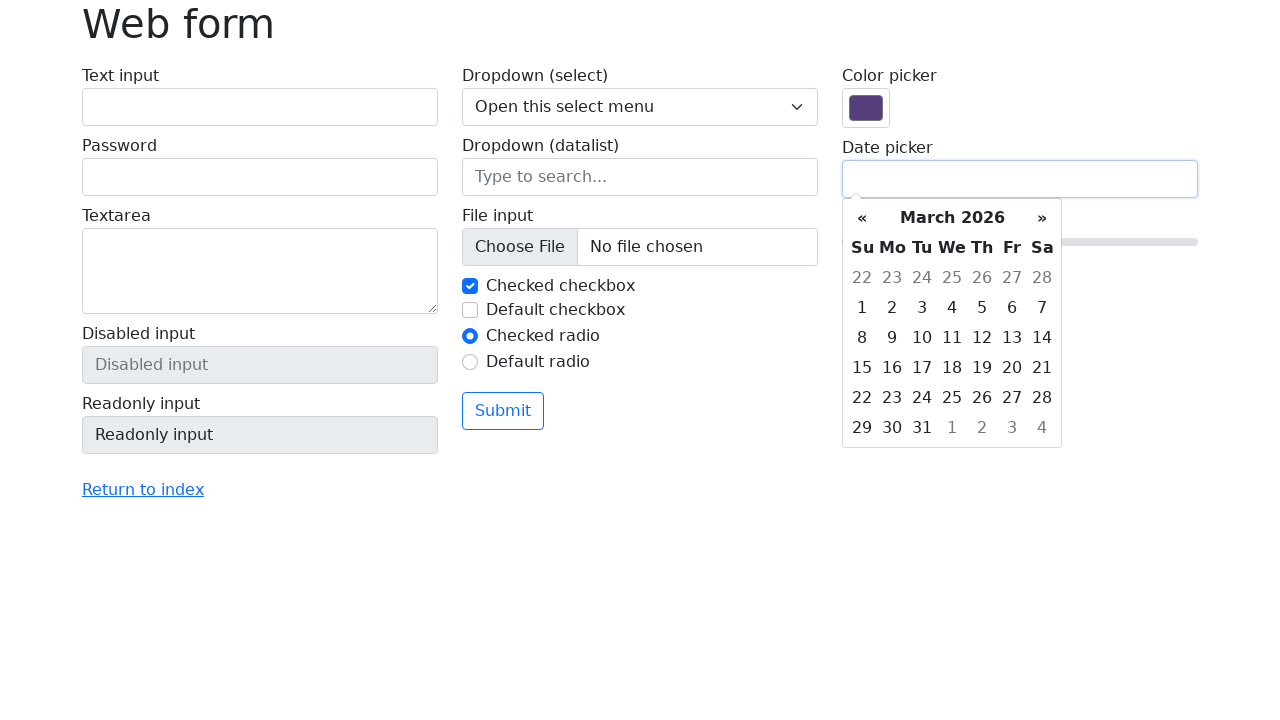

Calendar popup appeared with day cells visible
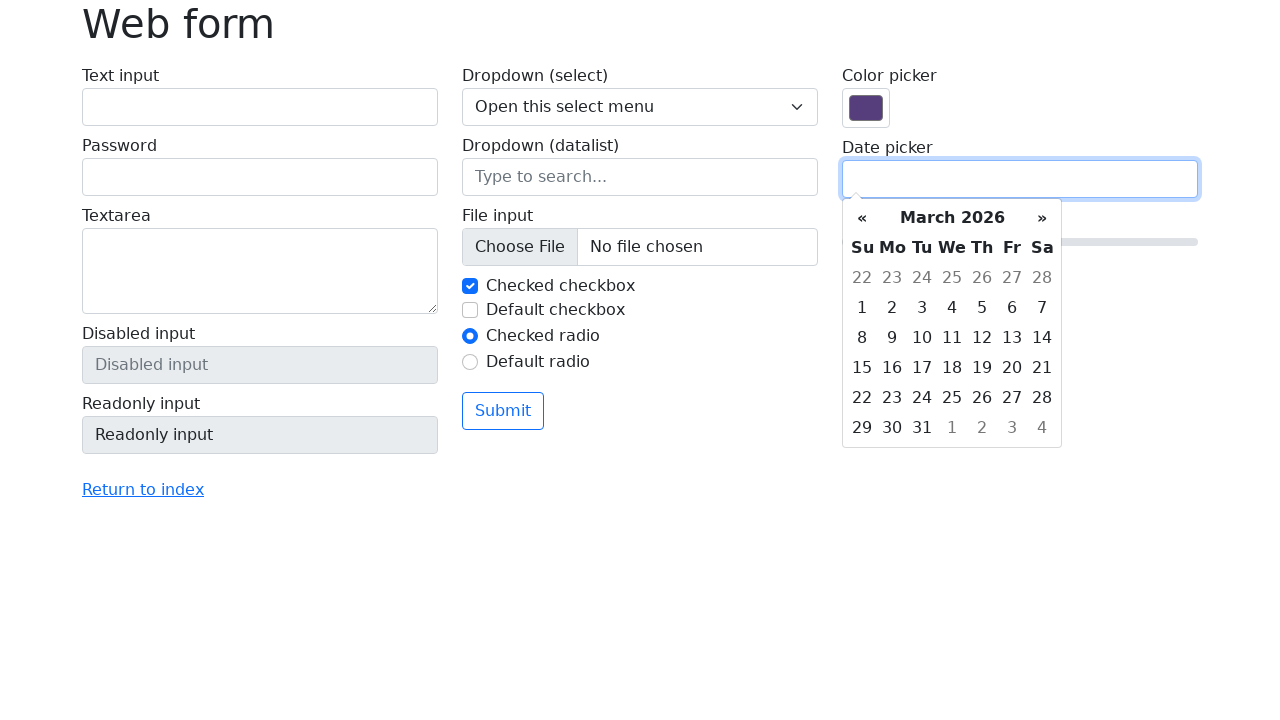

Selected day 14 from the calendar at (1042, 338) on table tbody tr td:text('14')
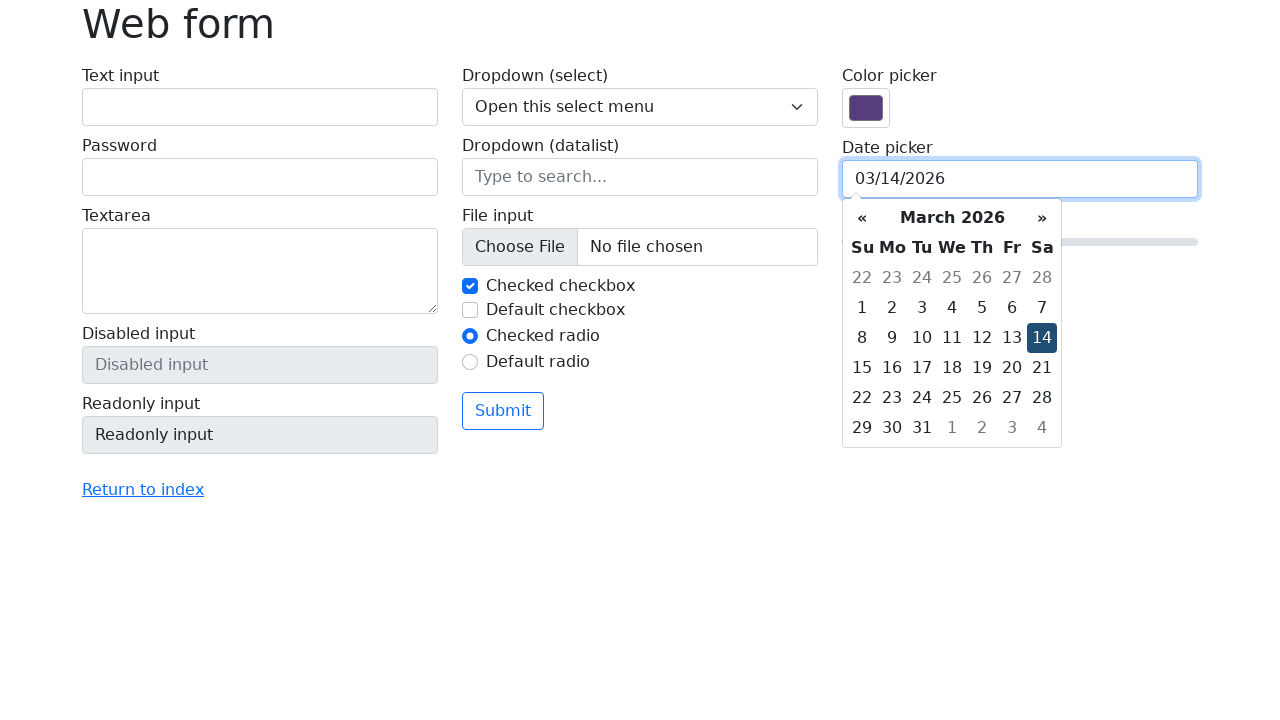

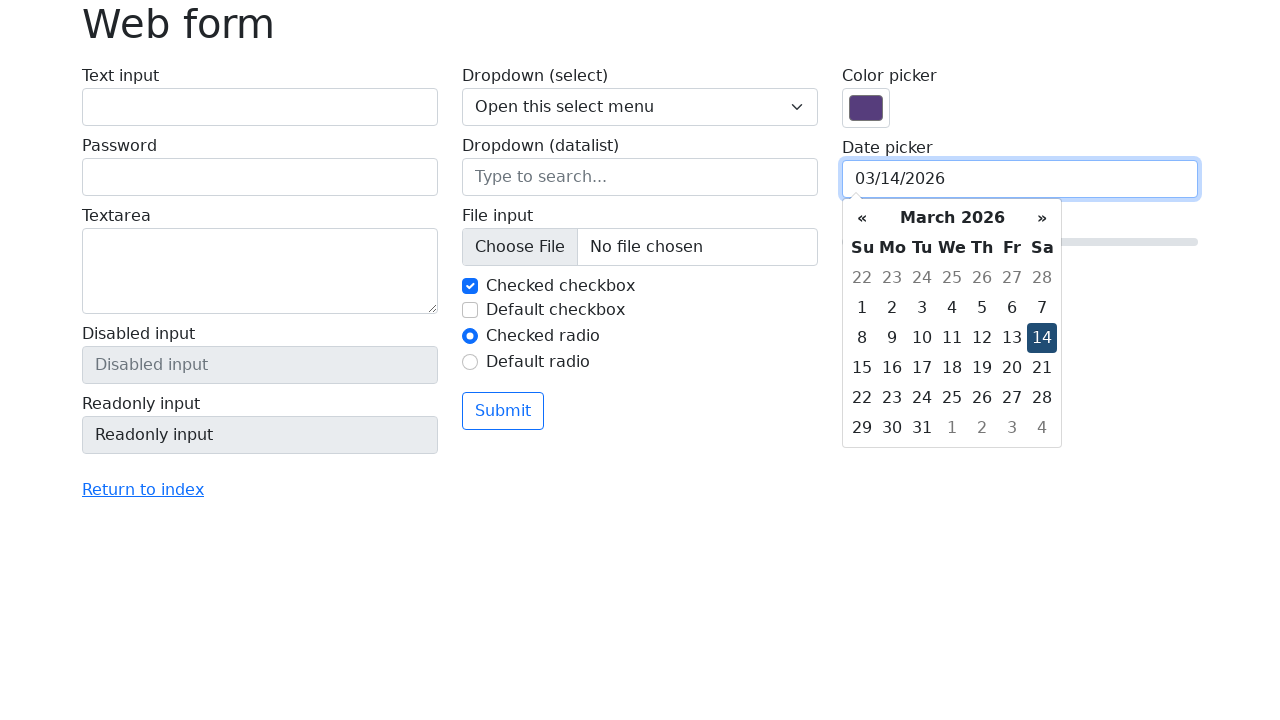